Hovers over an image element and clicks on it using mouse actions

Starting URL: https://demoqa.com/elements

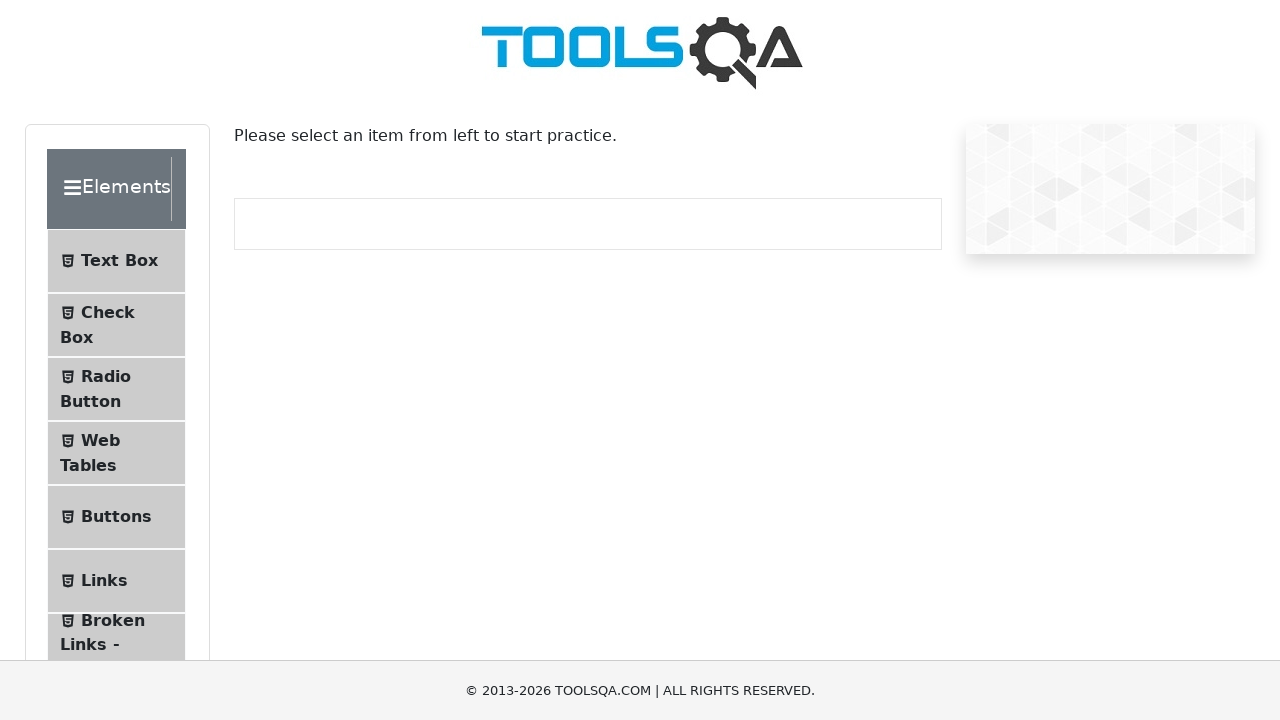

Located Toolsqa image element
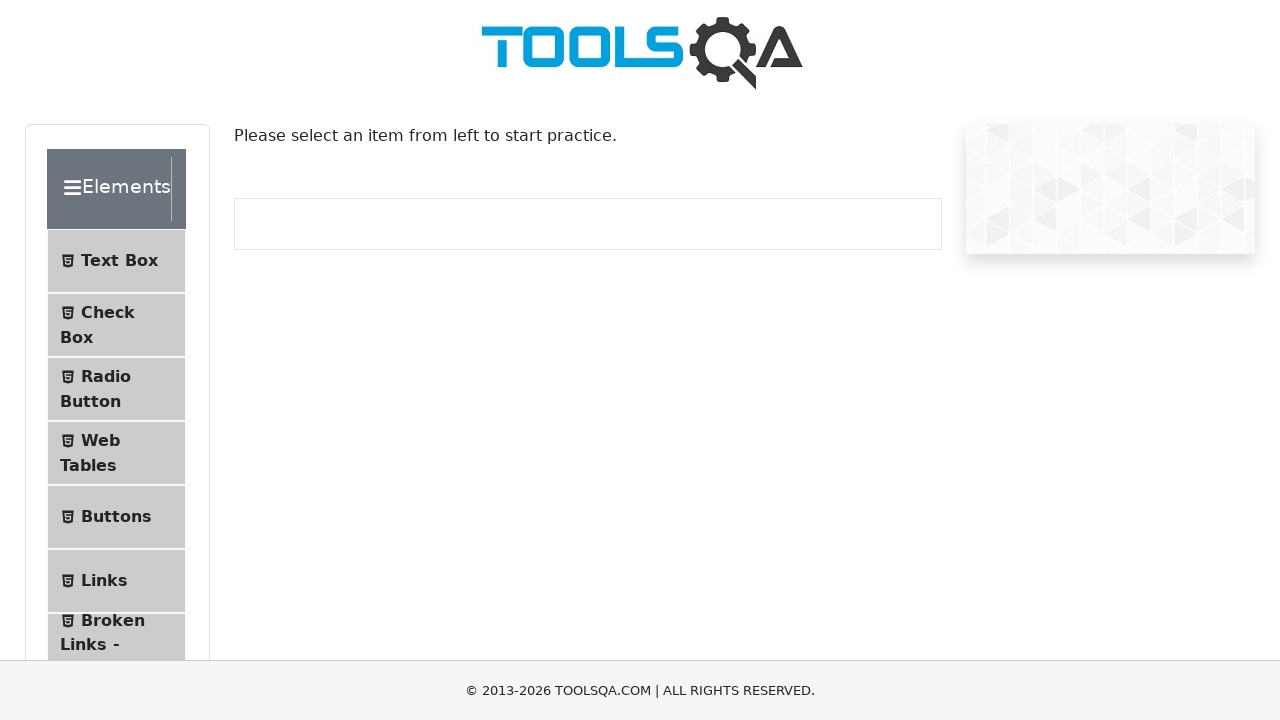

Hovered over Toolsqa image at (640, 50) on xpath=//img[contains(@src, 'Toolsqa')]
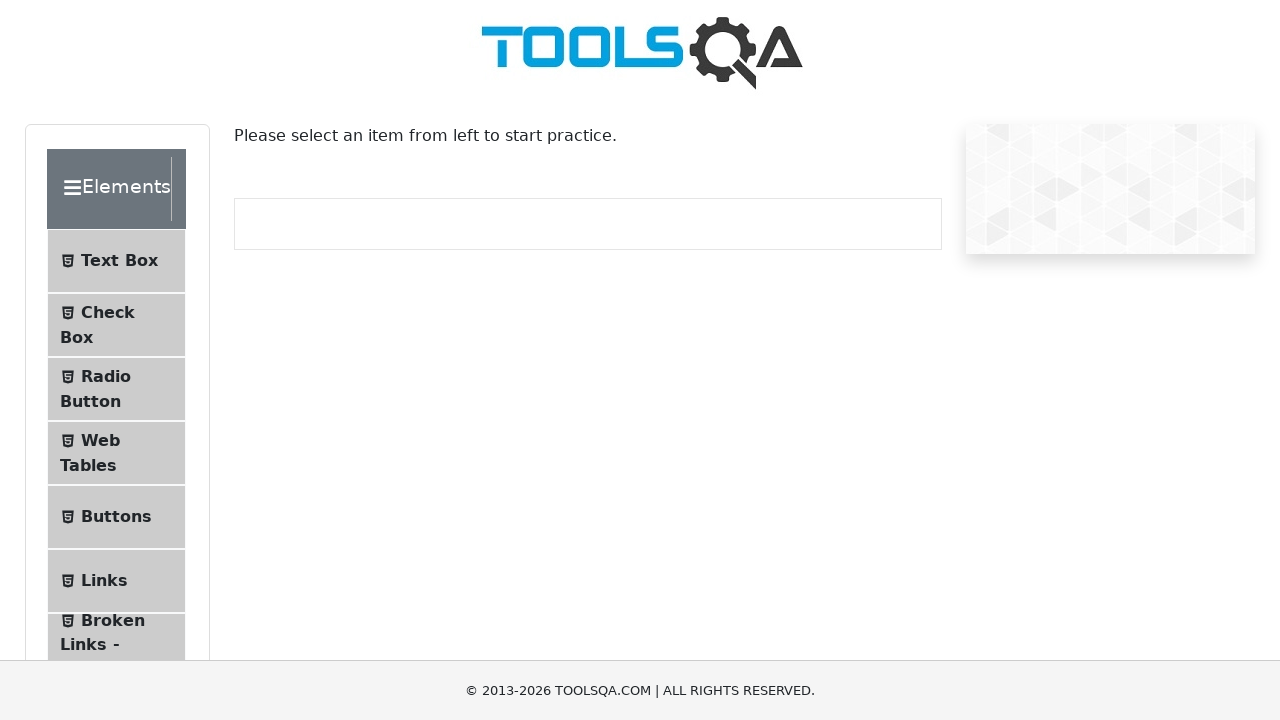

Clicked on Toolsqa image using mouse actions at (640, 50) on xpath=//img[contains(@src, 'Toolsqa')]
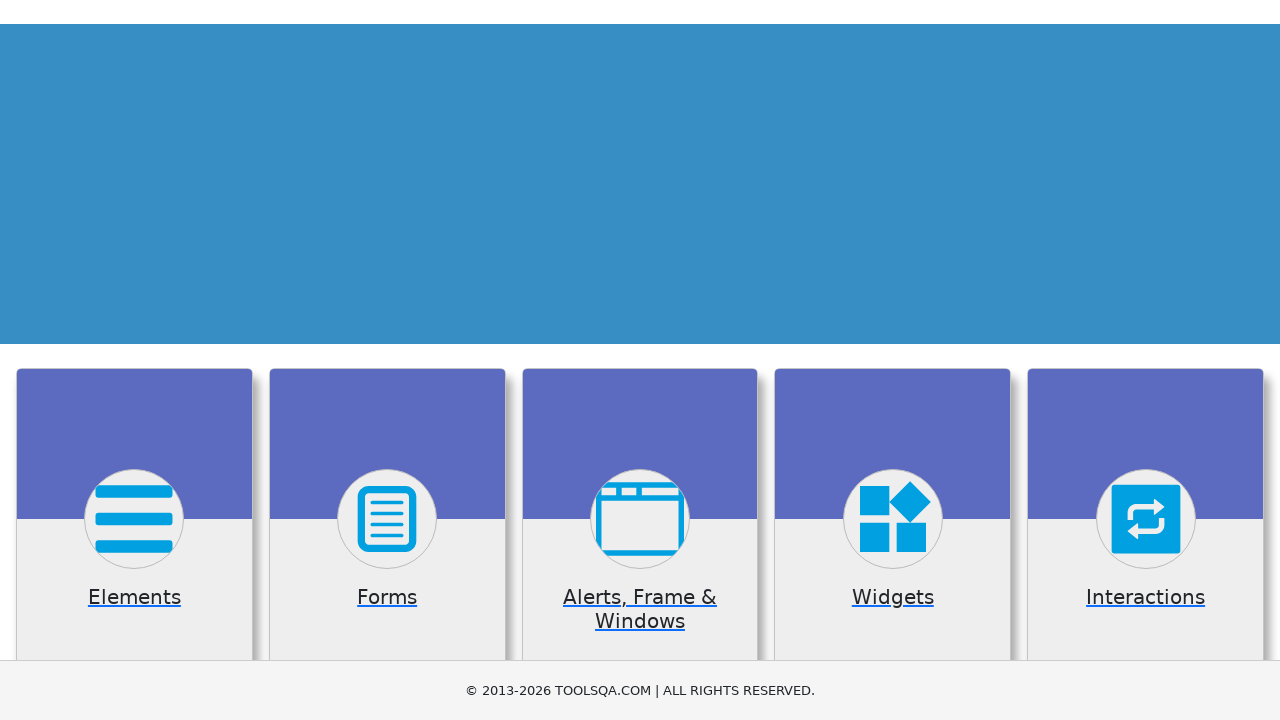

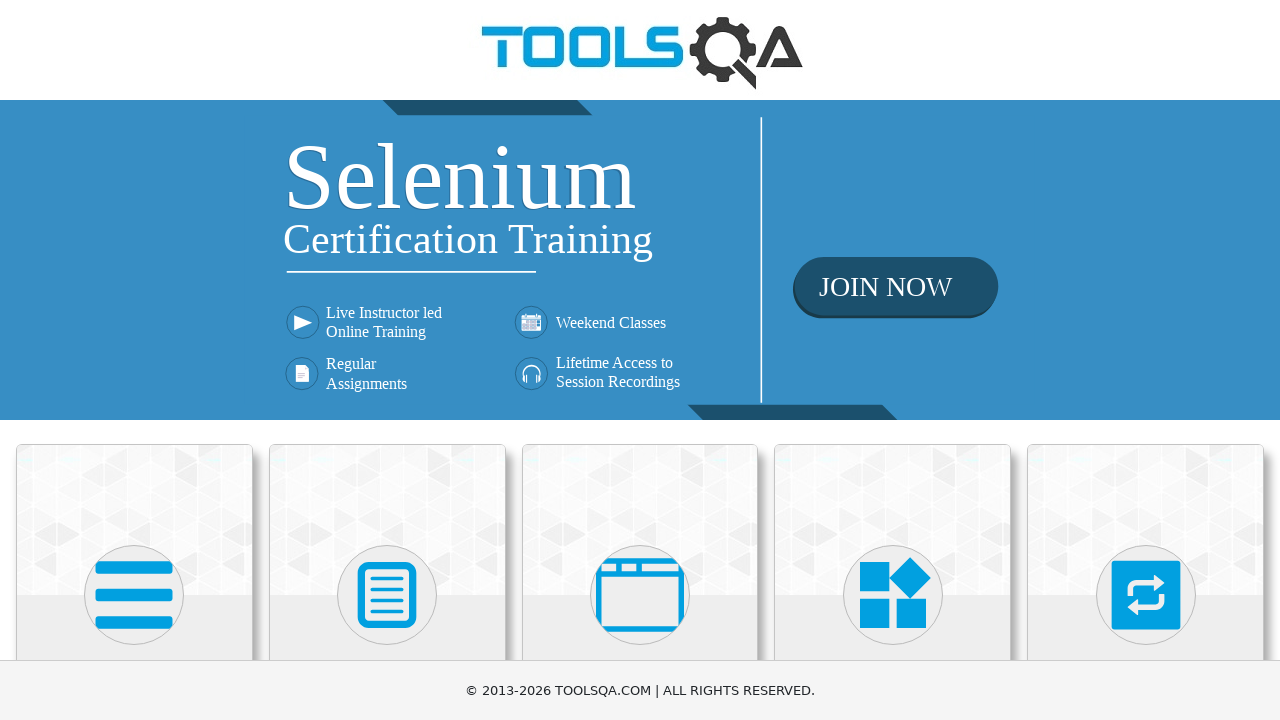